Tests login form validation by submitting with an empty username and incorrect password, then verifying the appropriate error message "Username is required" is displayed along with error indicators.

Starting URL: https://www.saucedemo.com/

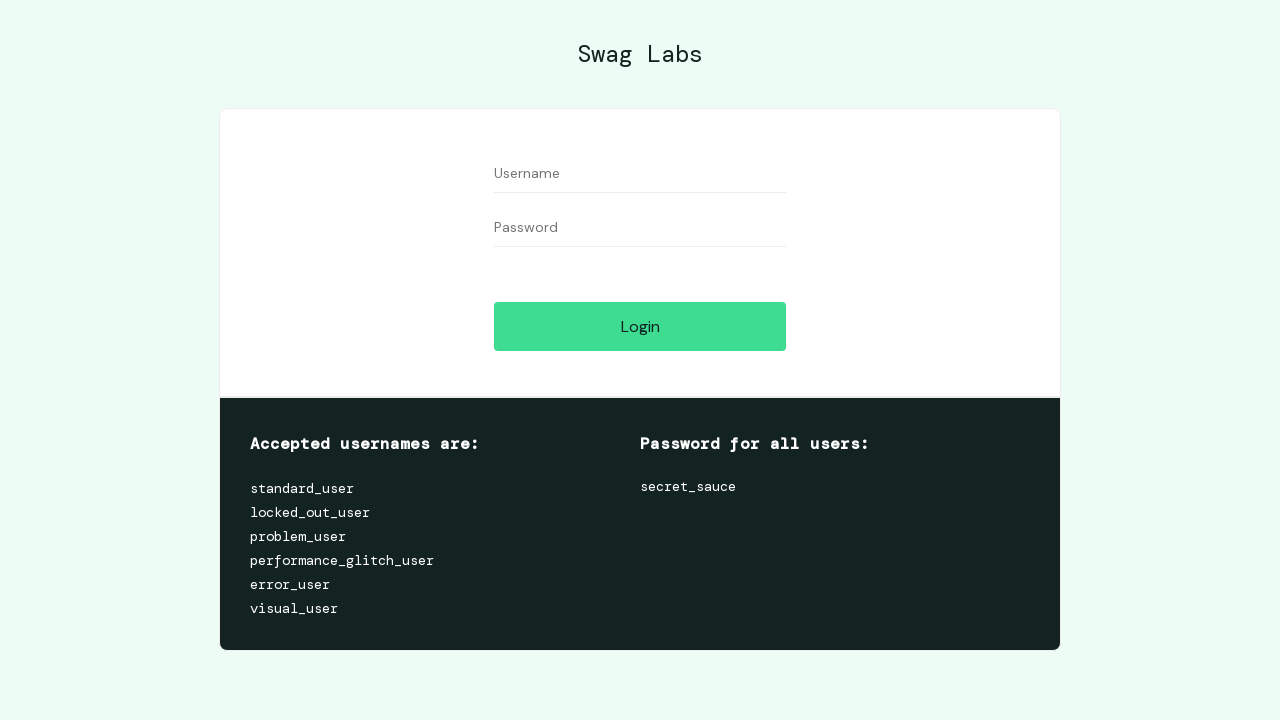

Waited for page to load with networkidle state
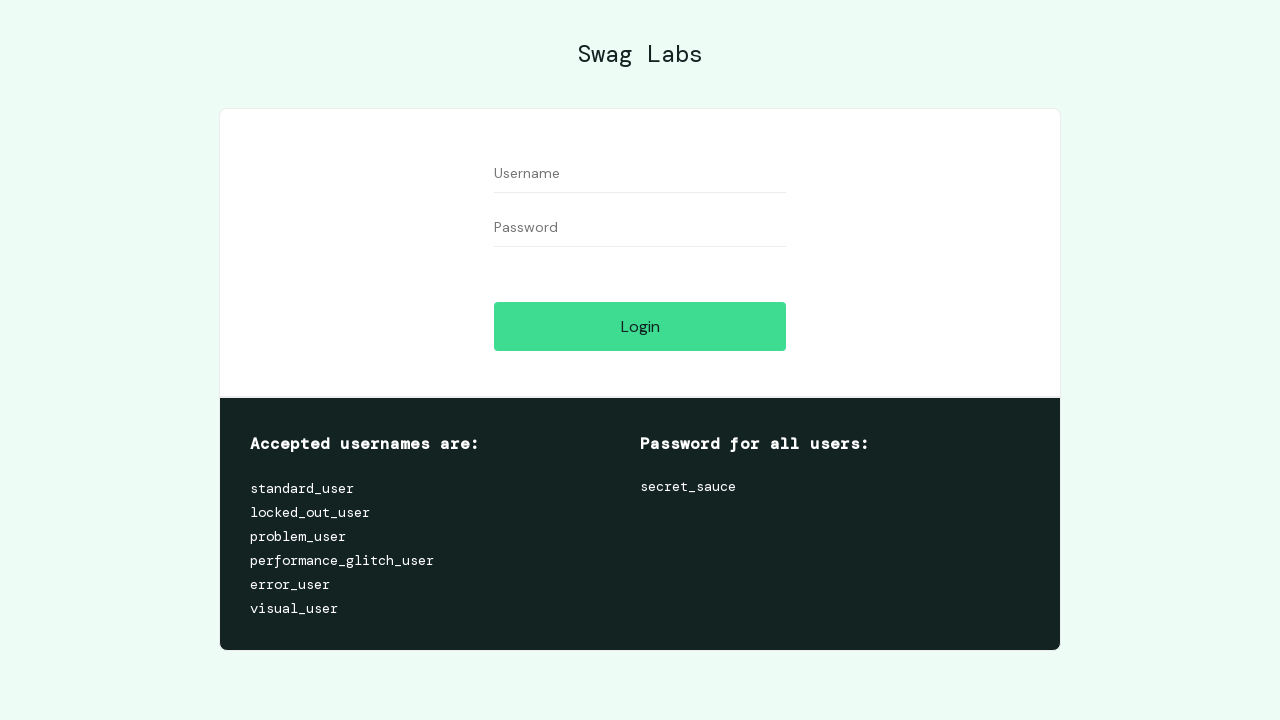

Filled username field with empty string to test validation on form #user-name
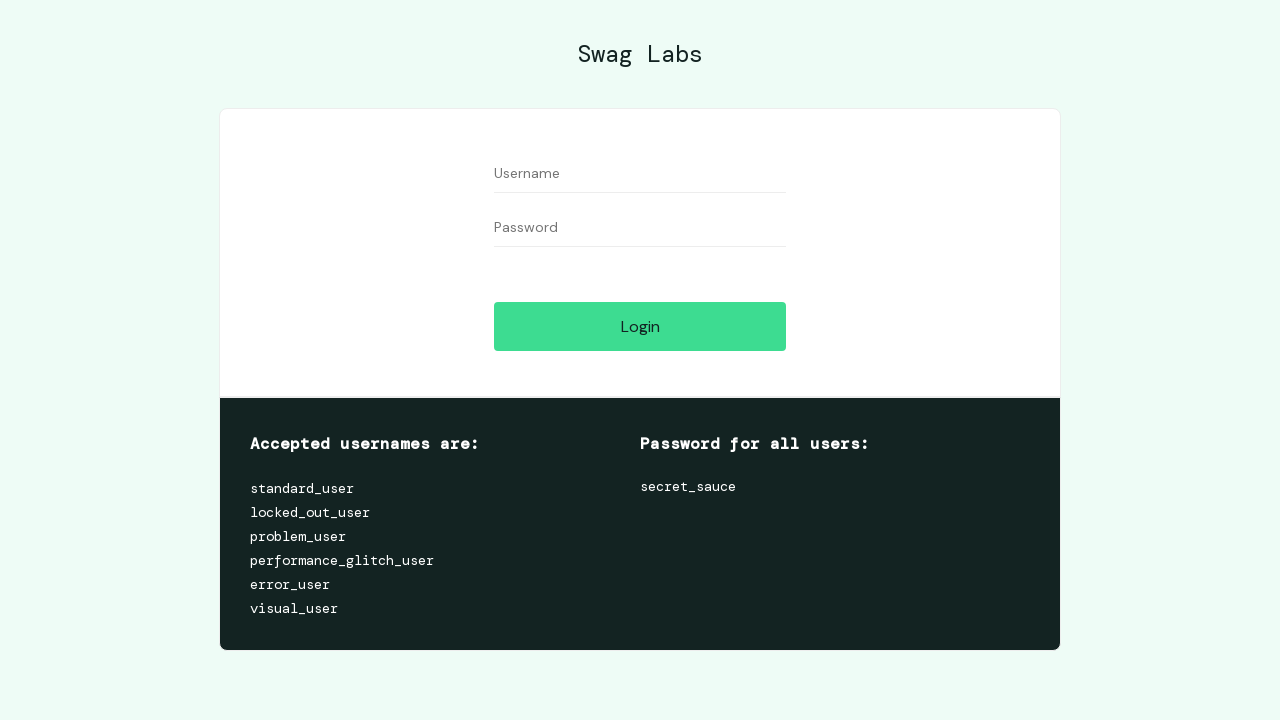

Filled password field with incorrect password '1234567' on form #password
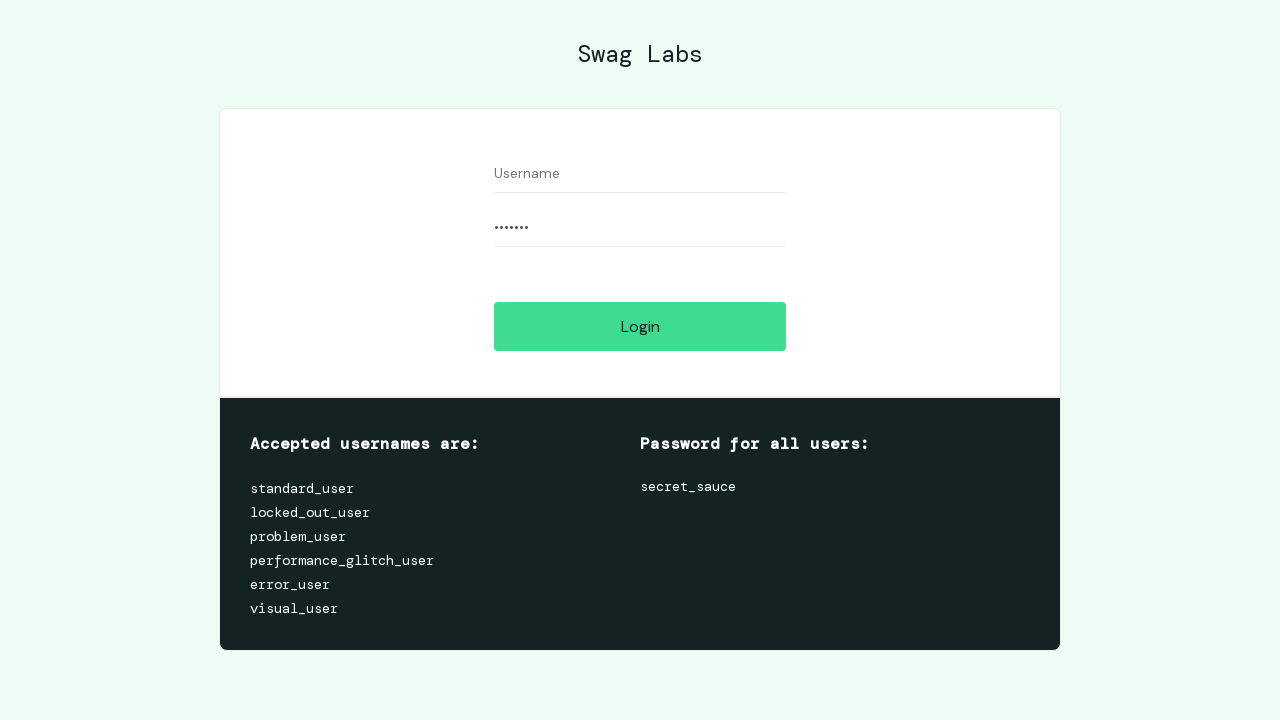

Clicked login button to submit form at (640, 326) on form #login-button
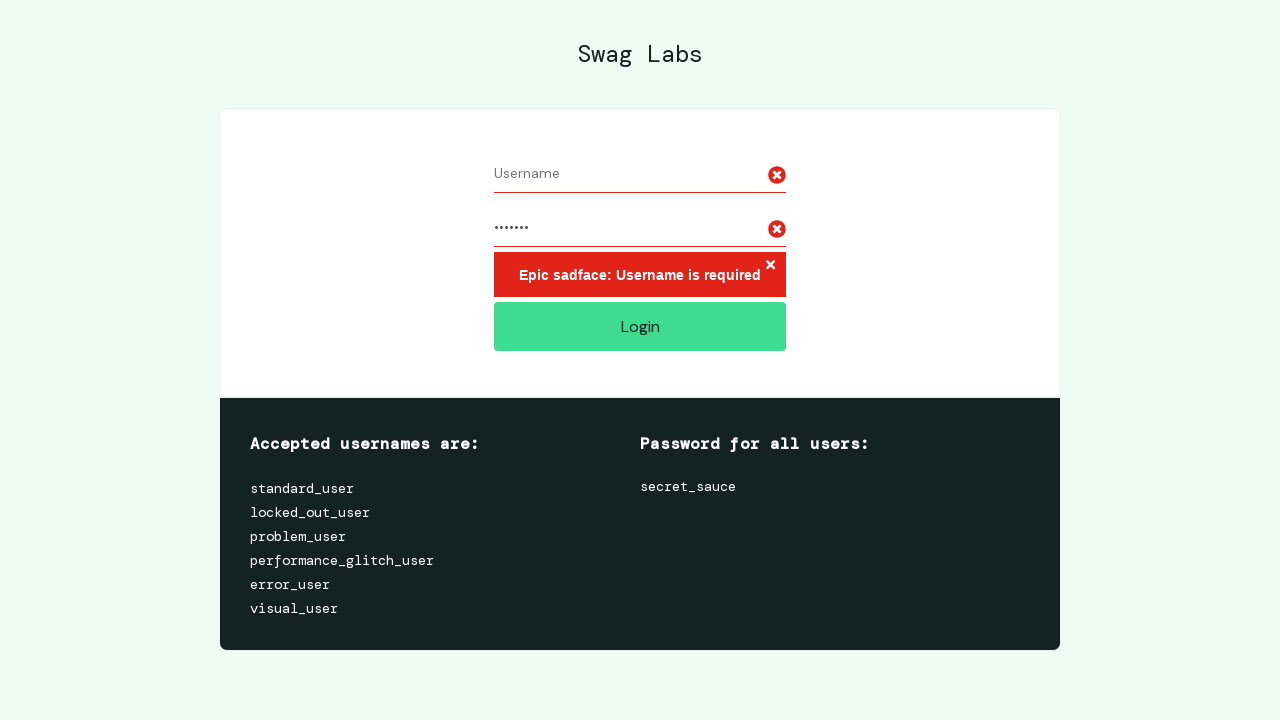

Verified error message 'Epic sadface: Username is required' is displayed
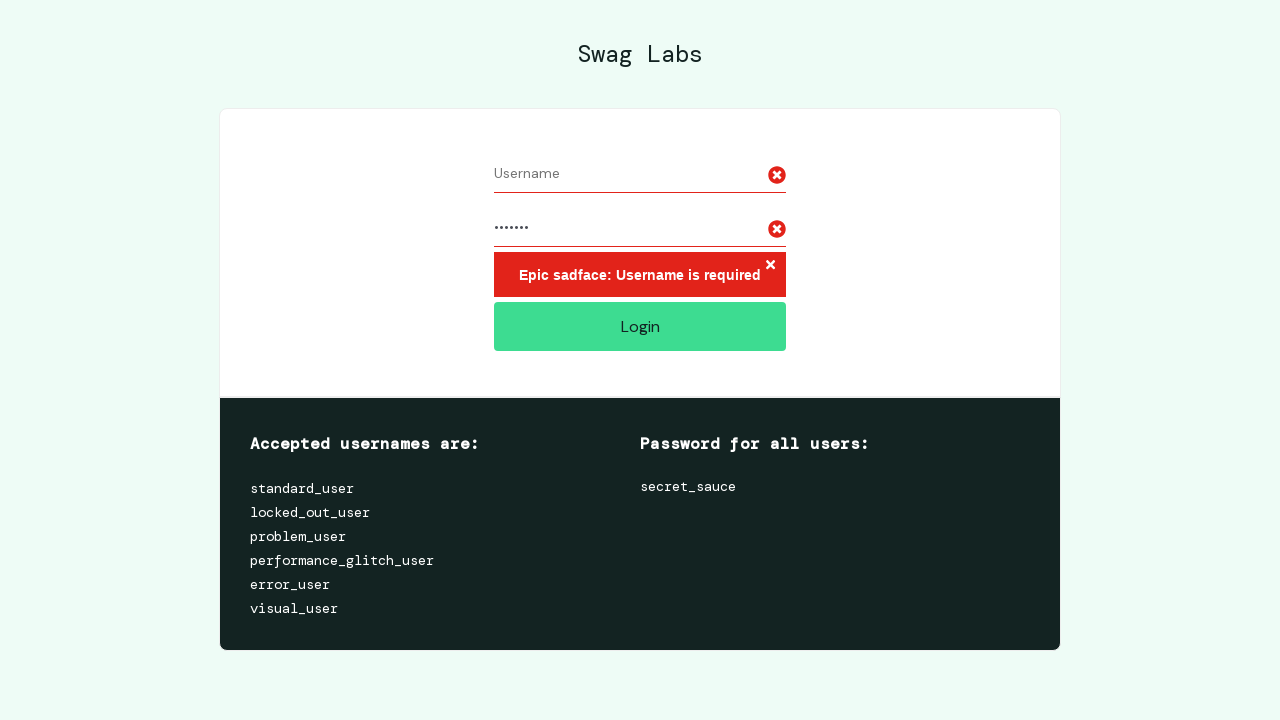

Retrieved error icons from form, found 2 error icon(s)
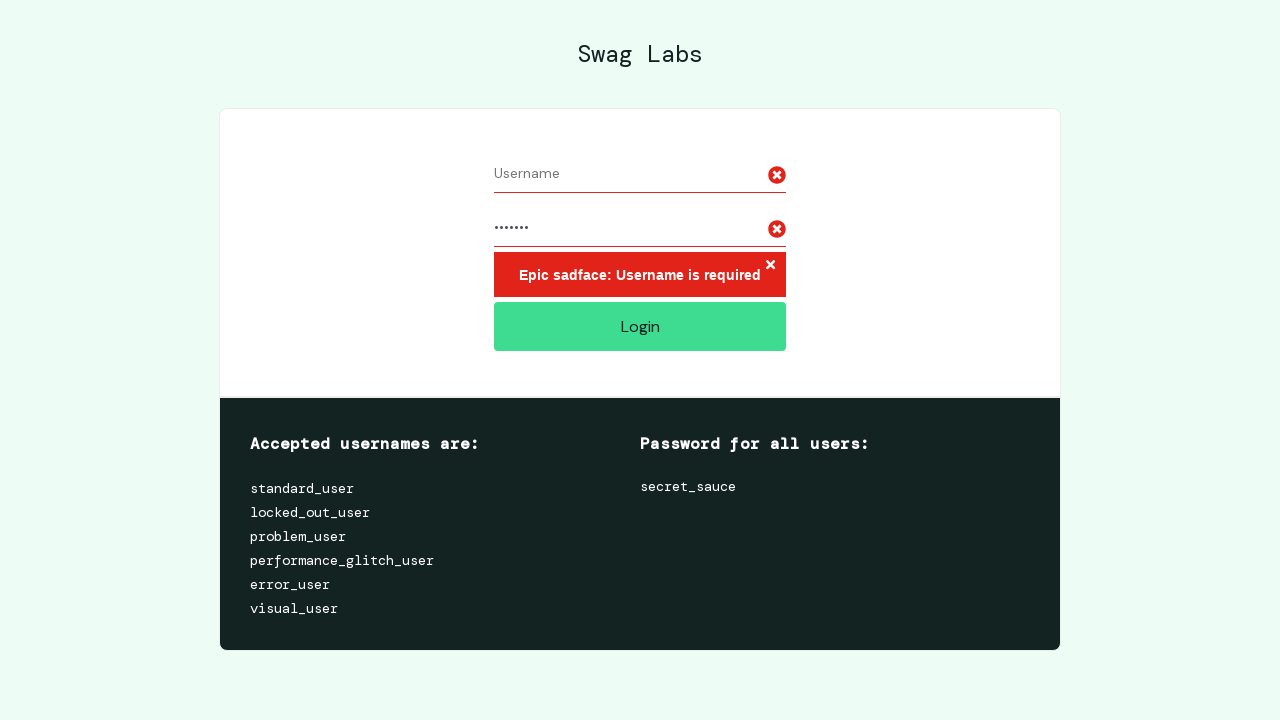

Verified that exactly 2 error icons are displayed on form fields
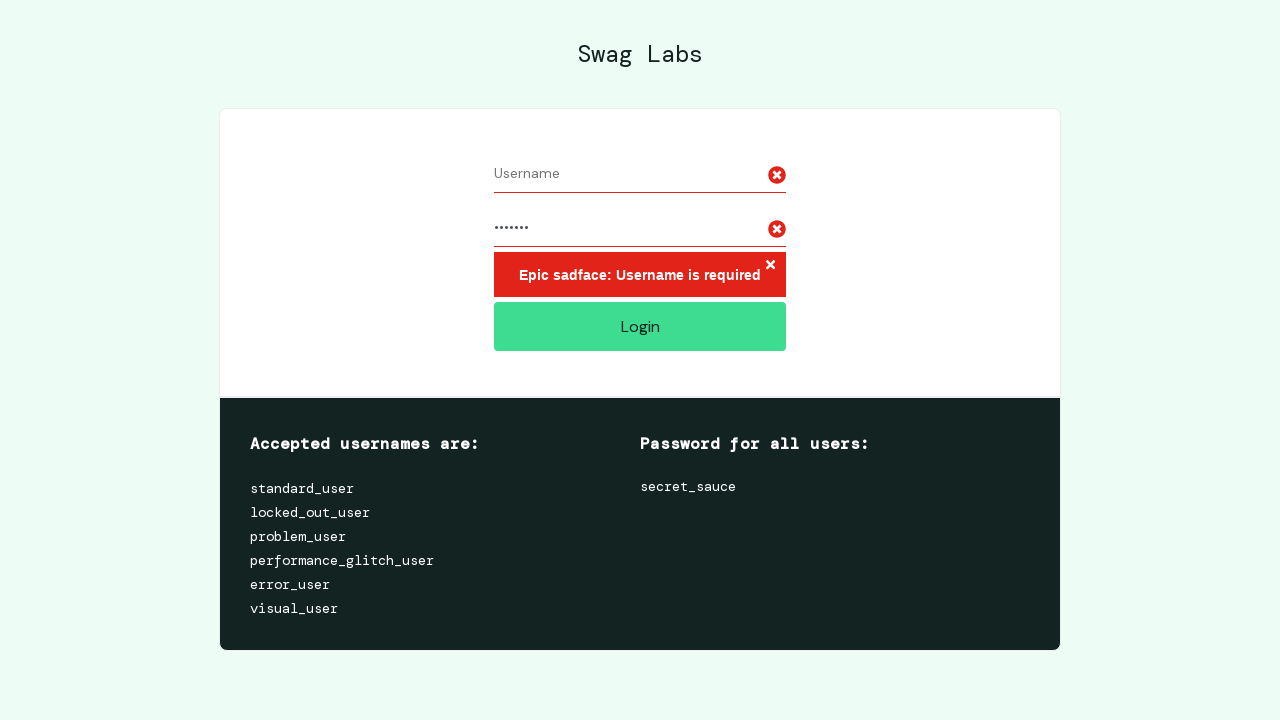

Verified login button remains visible, confirming user was not logged in
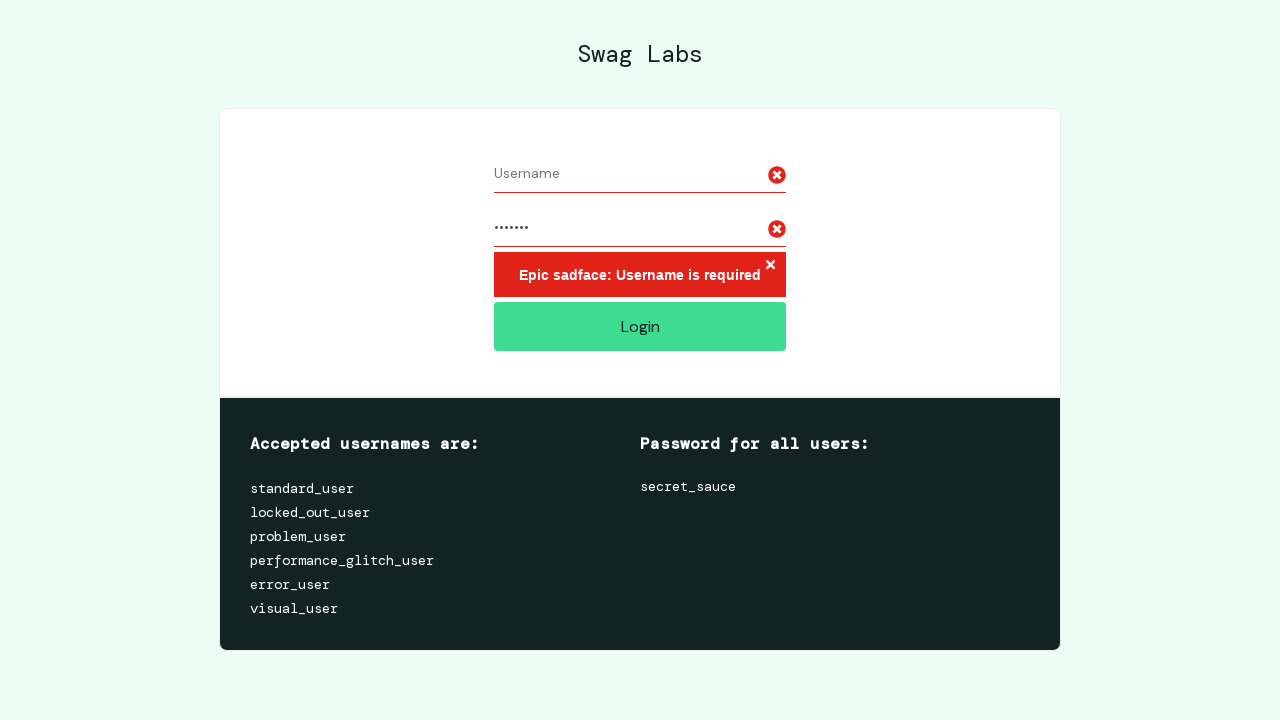

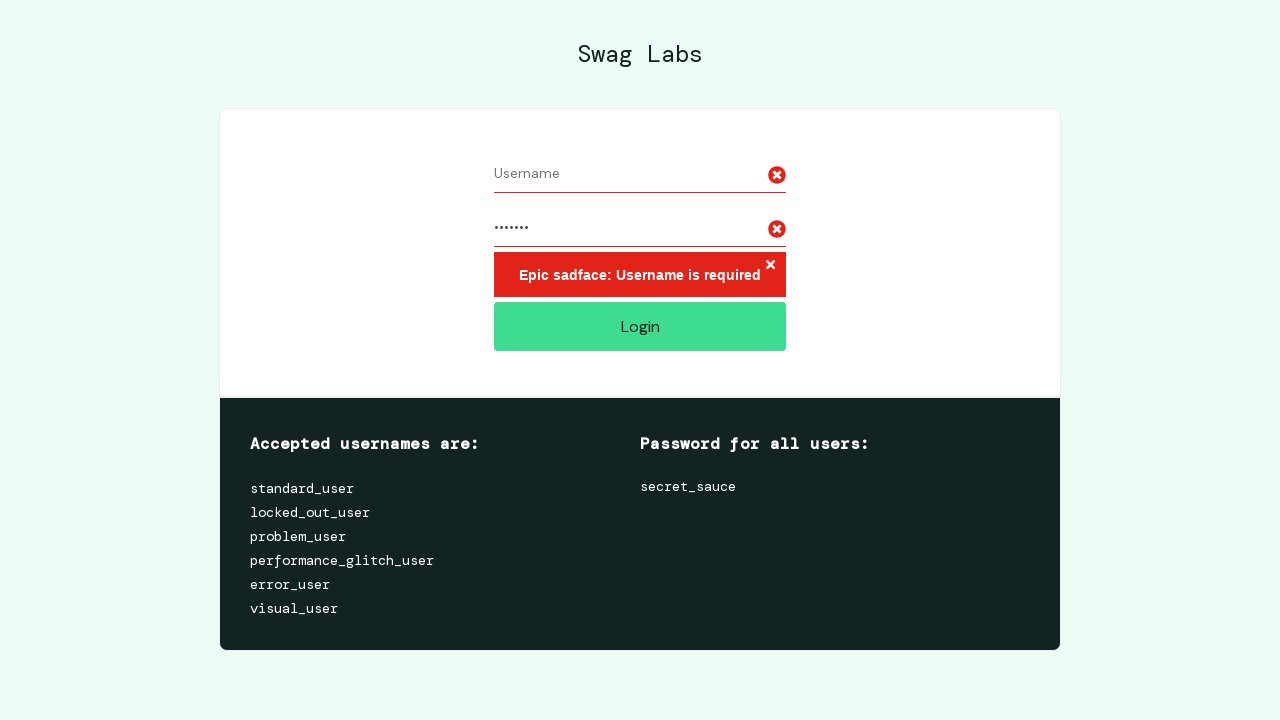